Tests adding specific grocery items (Cucumber, Brocolli, Beetroot) to a shopping cart by iterating through available products and clicking the Add to Cart button for matching items.

Starting URL: https://rahulshettyacademy.com/seleniumPractise/

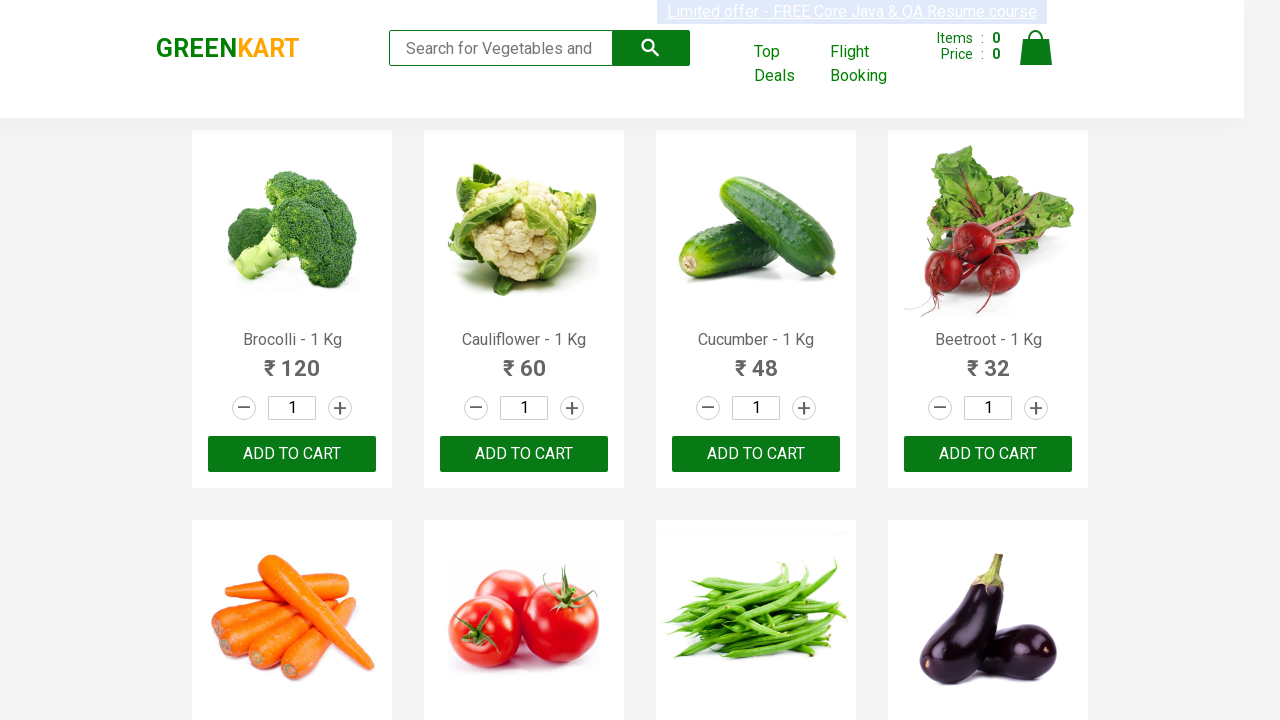

Waited for product names to load
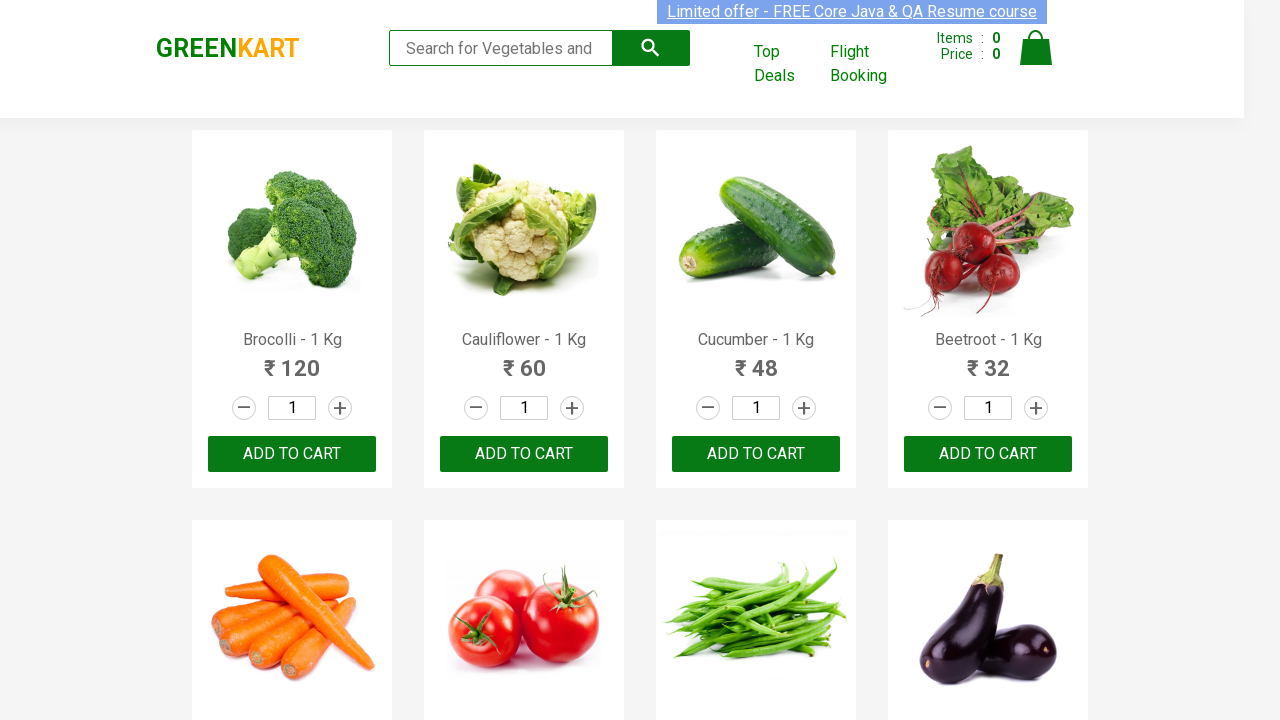

Retrieved all product name elements
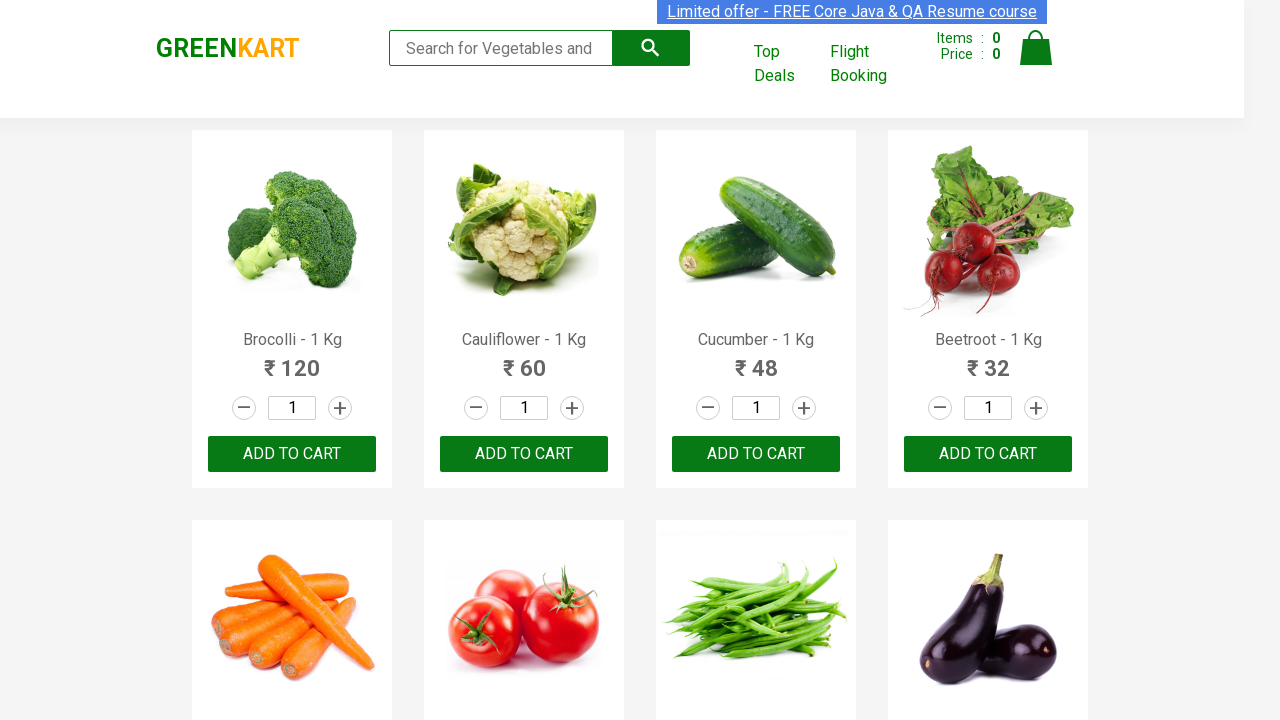

Retrieved product text: Brocolli - 1 Kg
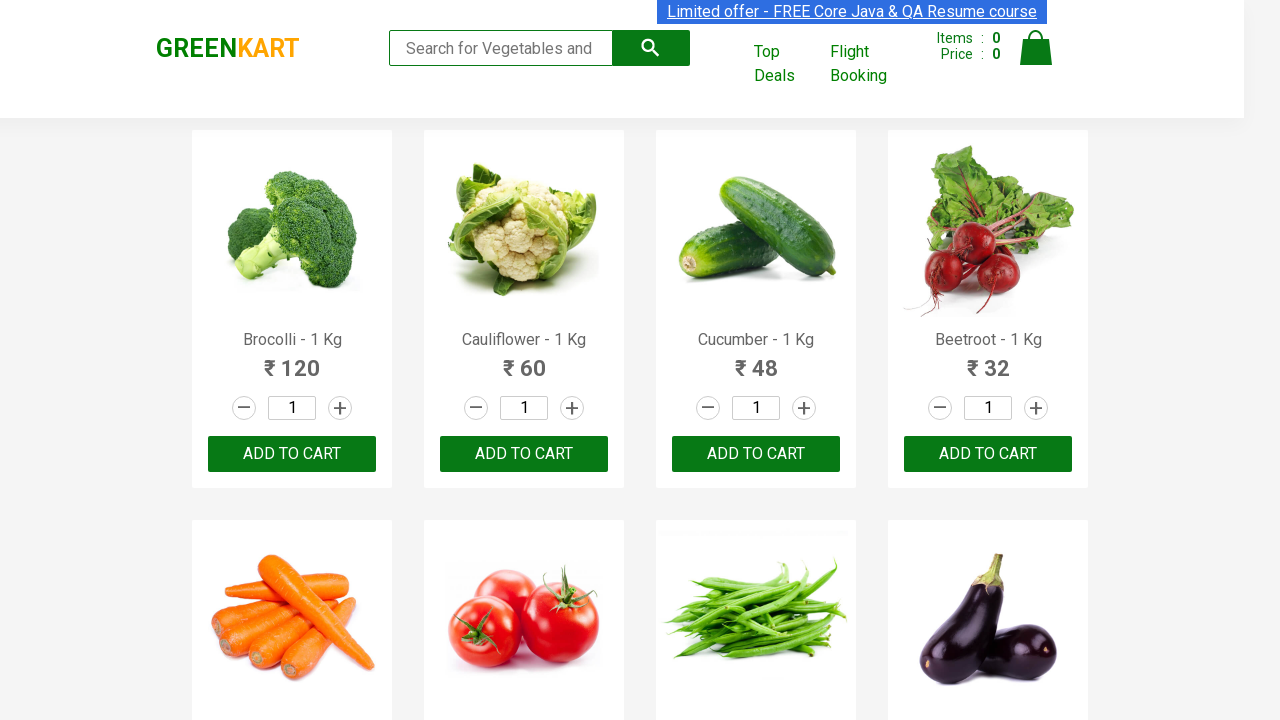

Retrieved Add to Cart buttons for product 'Brocolli'
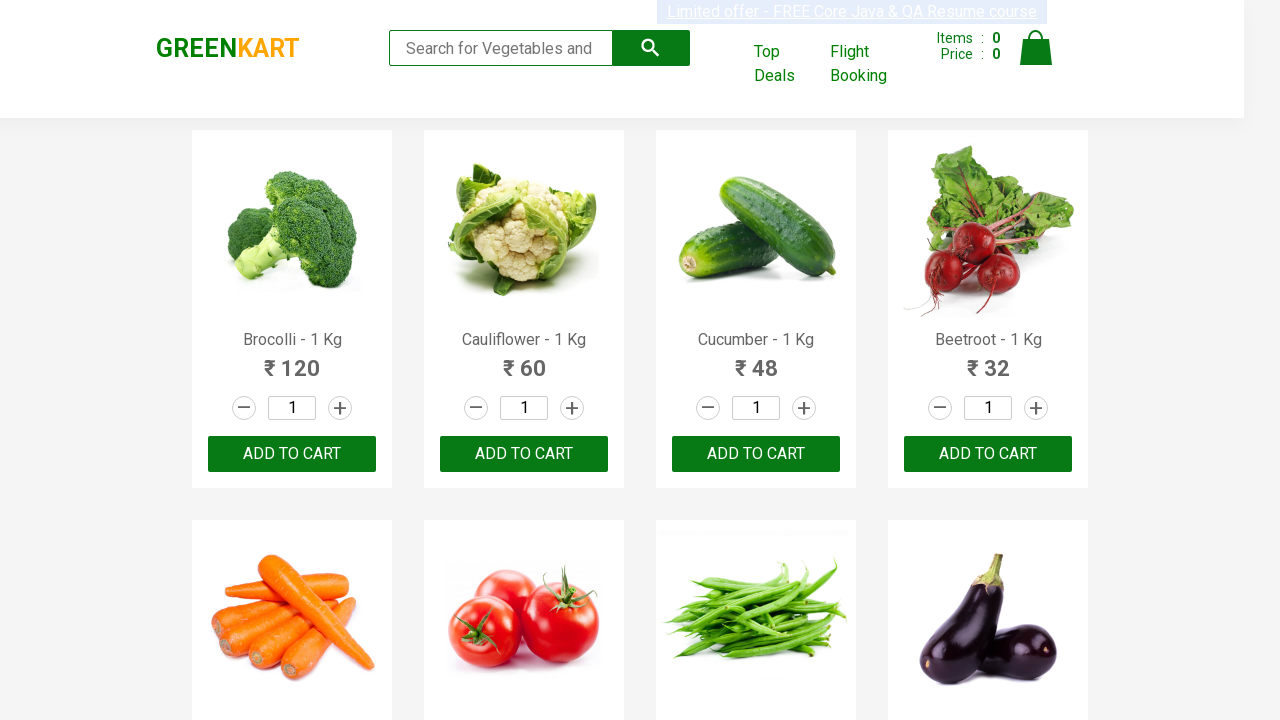

Clicked Add to Cart button for 'Brocolli' (item 1 of 3) at (292, 454) on xpath=//div[@class='product-action']/button >> nth=0
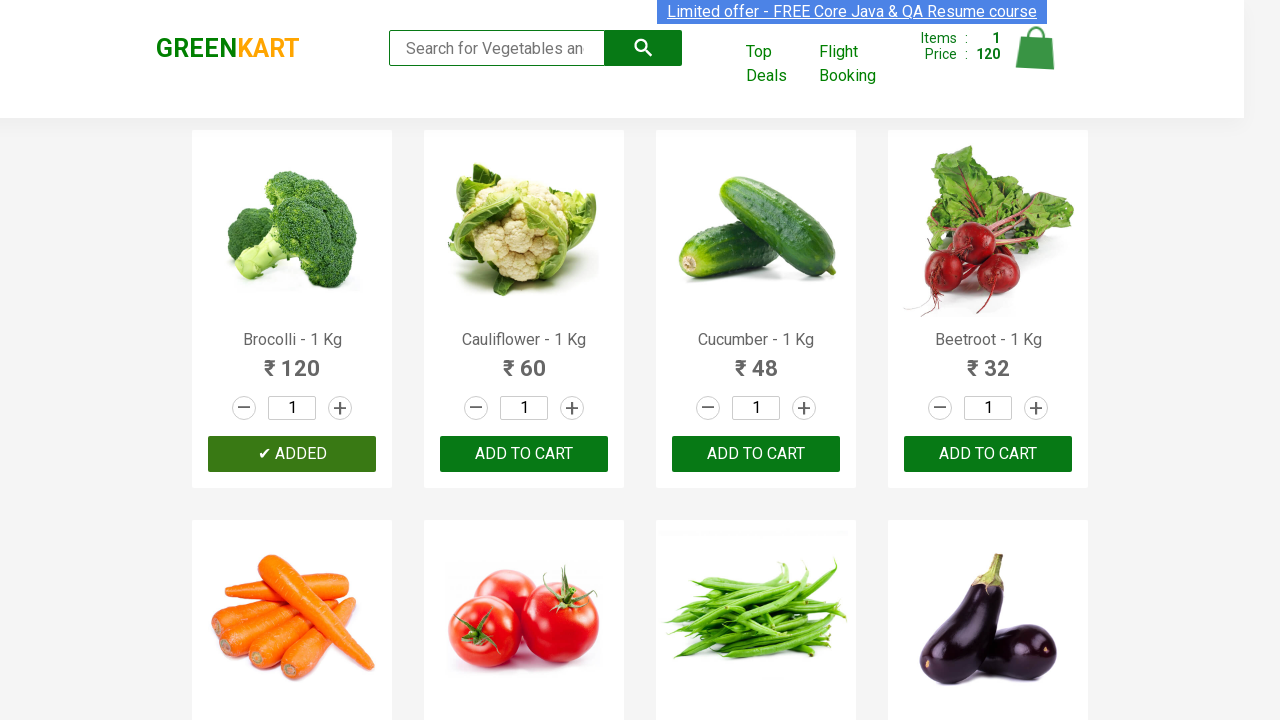

Retrieved product text: Cauliflower - 1 Kg
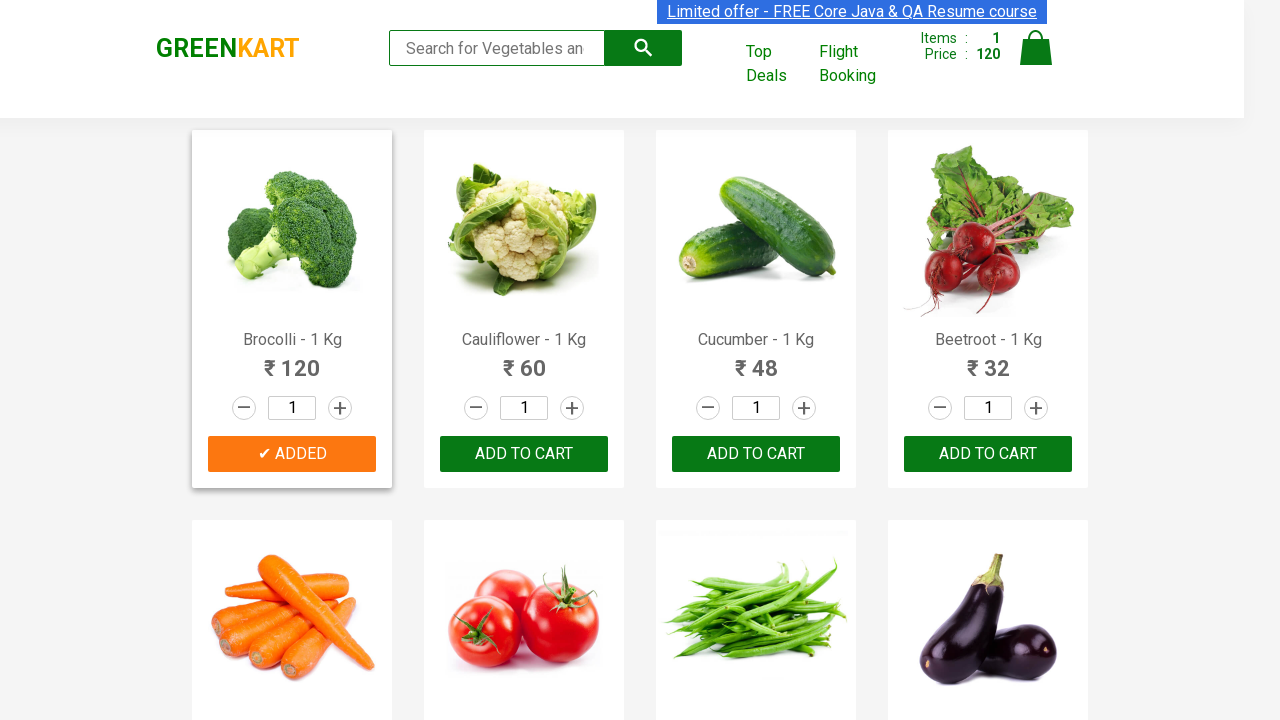

Retrieved product text: Cucumber - 1 Kg
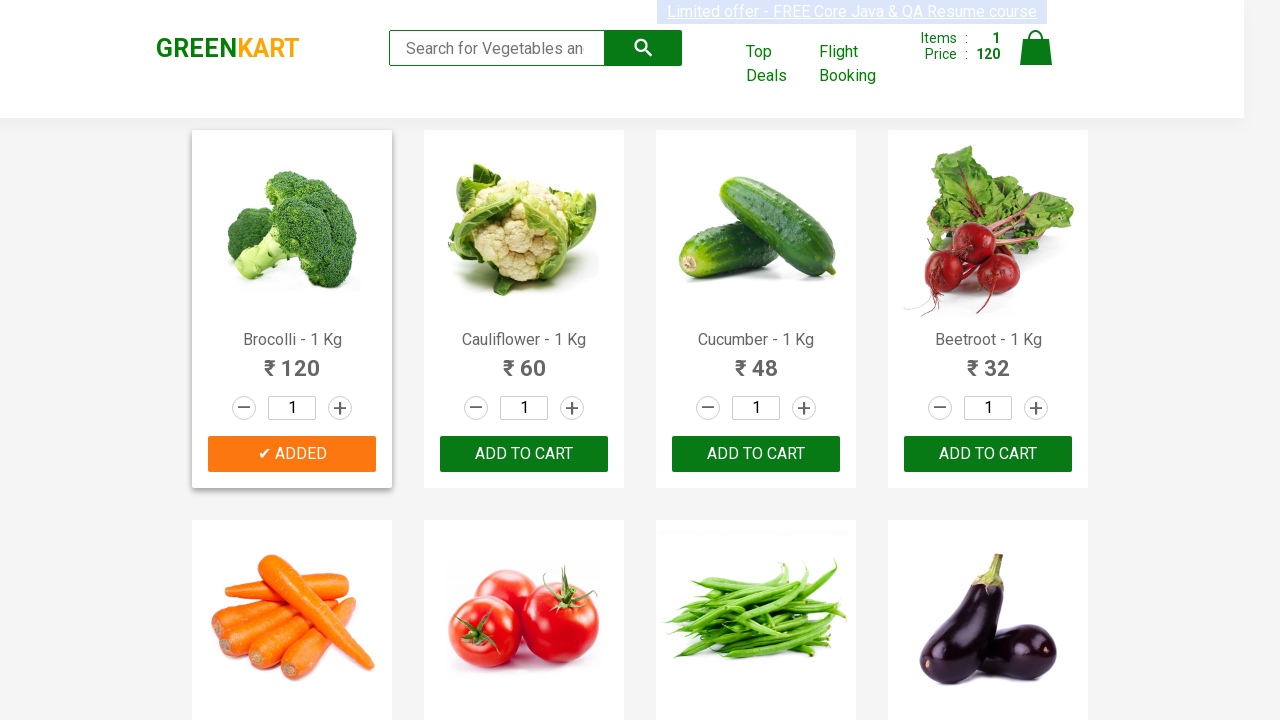

Retrieved Add to Cart buttons for product 'Cucumber'
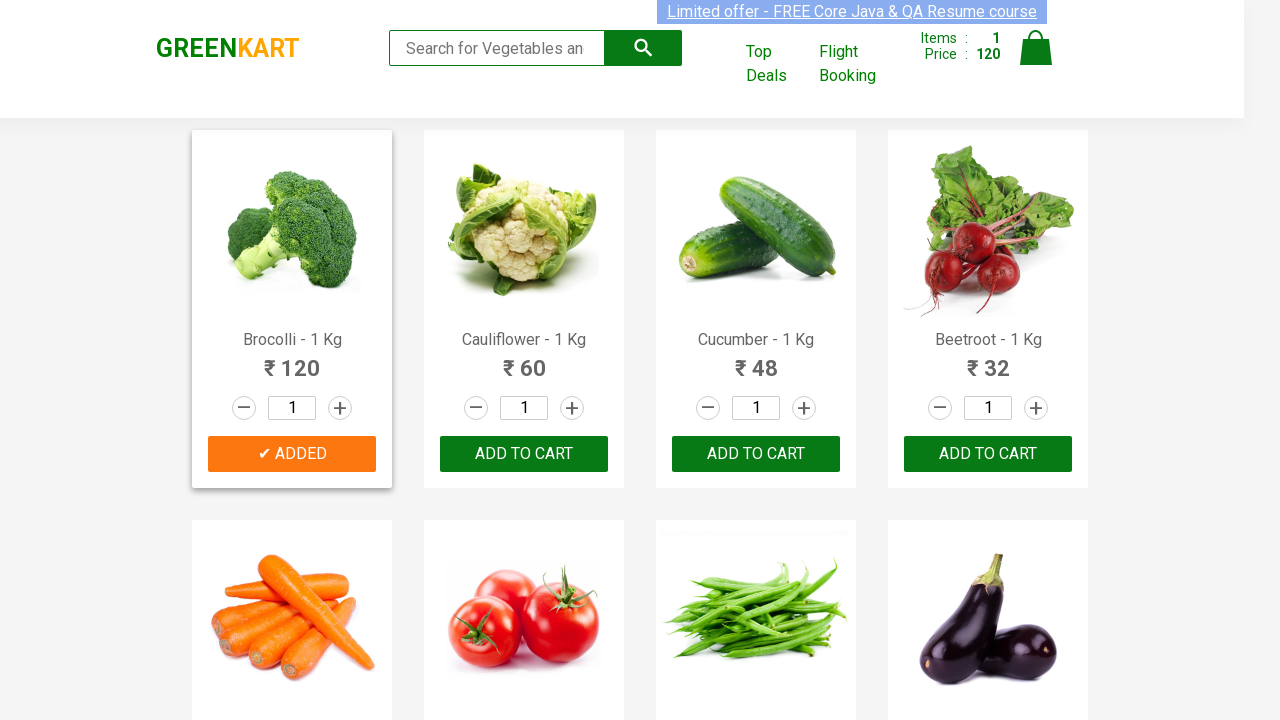

Clicked Add to Cart button for 'Cucumber' (item 2 of 3) at (756, 454) on xpath=//div[@class='product-action']/button >> nth=2
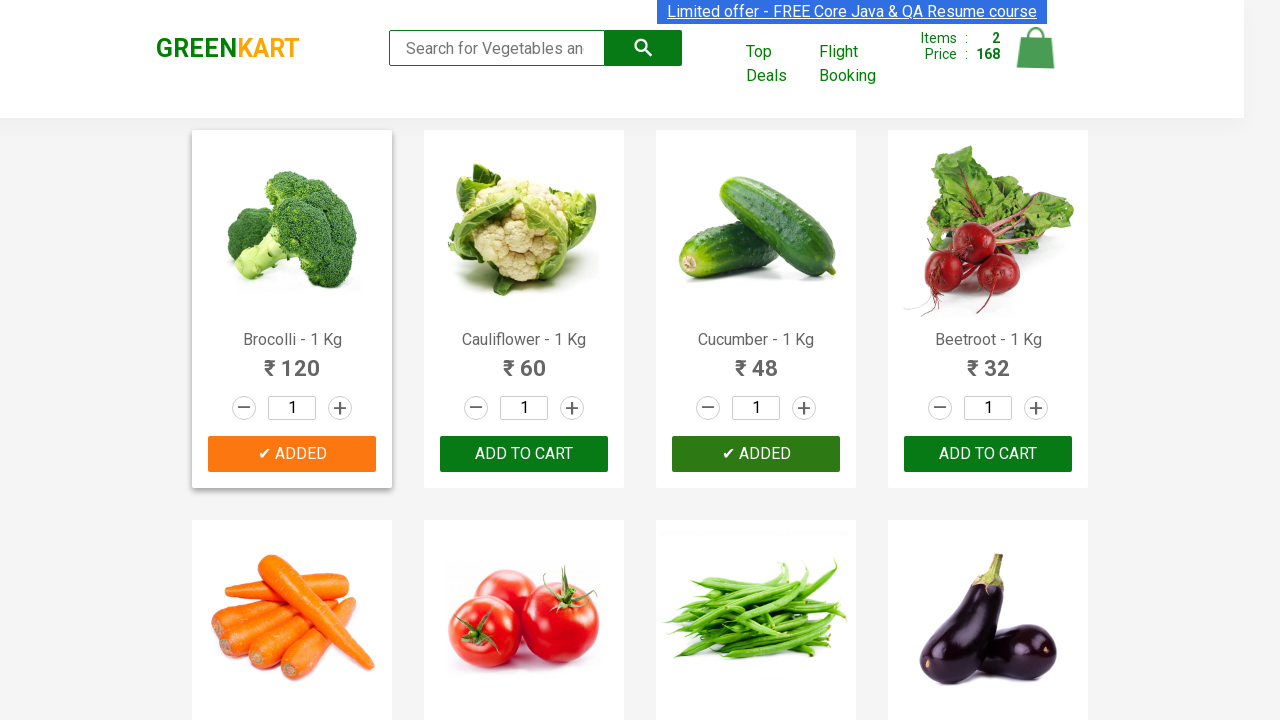

Retrieved product text: Beetroot - 1 Kg
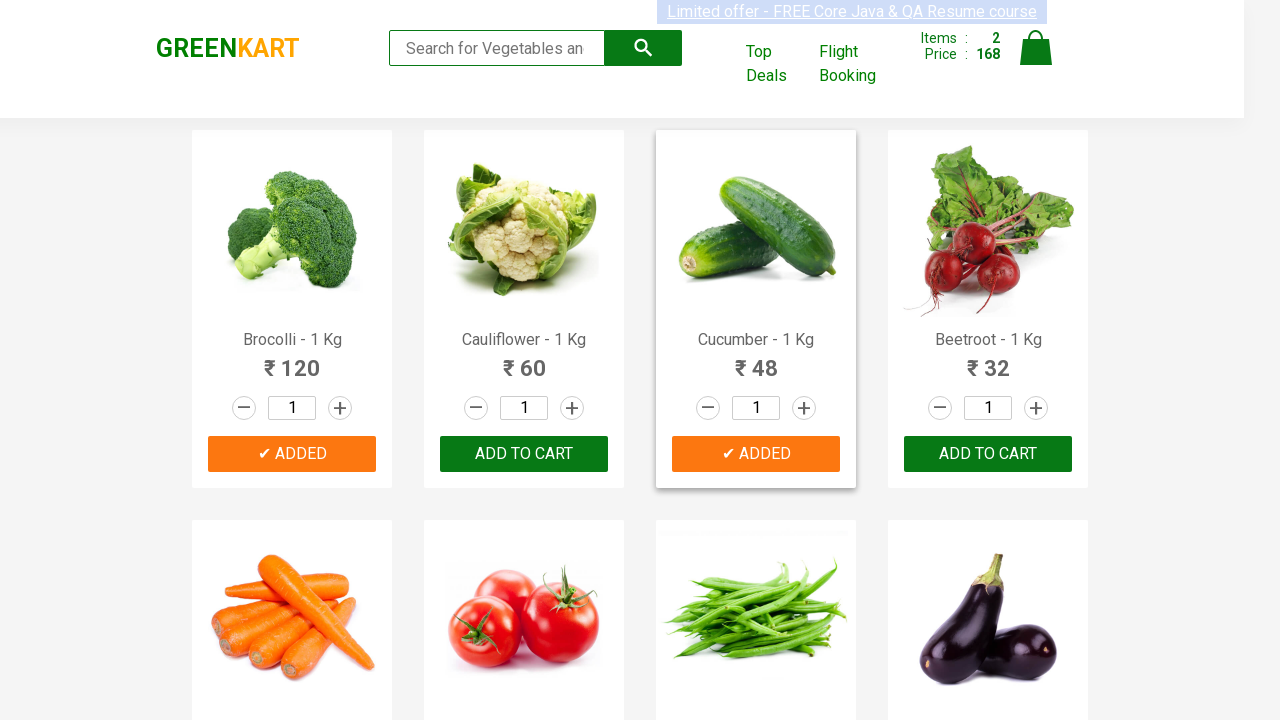

Retrieved Add to Cart buttons for product 'Beetroot'
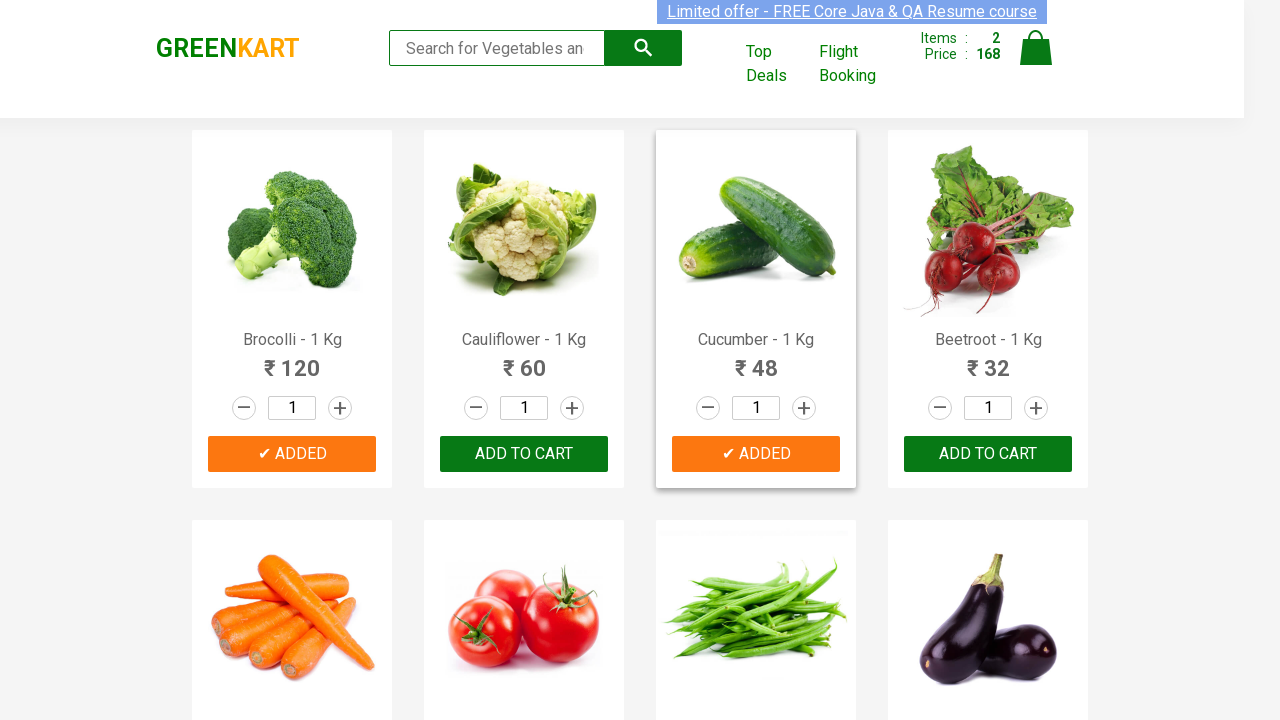

Clicked Add to Cart button for 'Beetroot' (item 3 of 3) at (988, 454) on xpath=//div[@class='product-action']/button >> nth=3
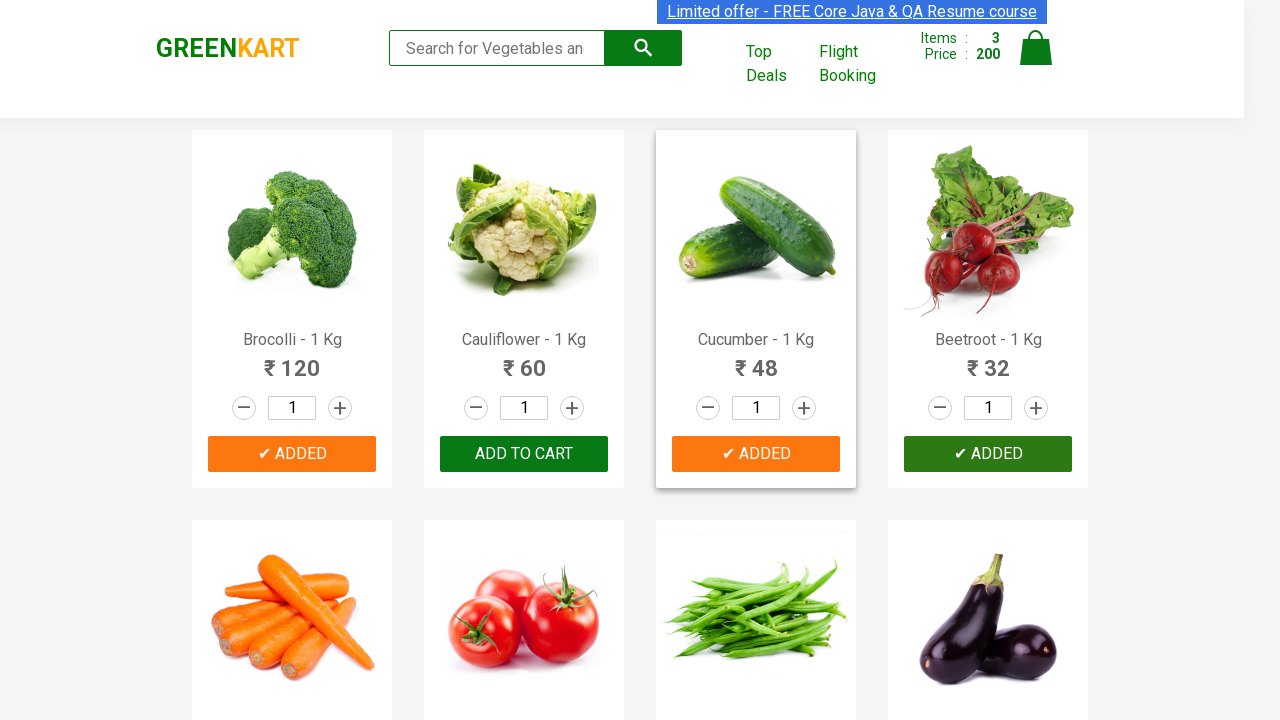

All 3 required items have been added to cart
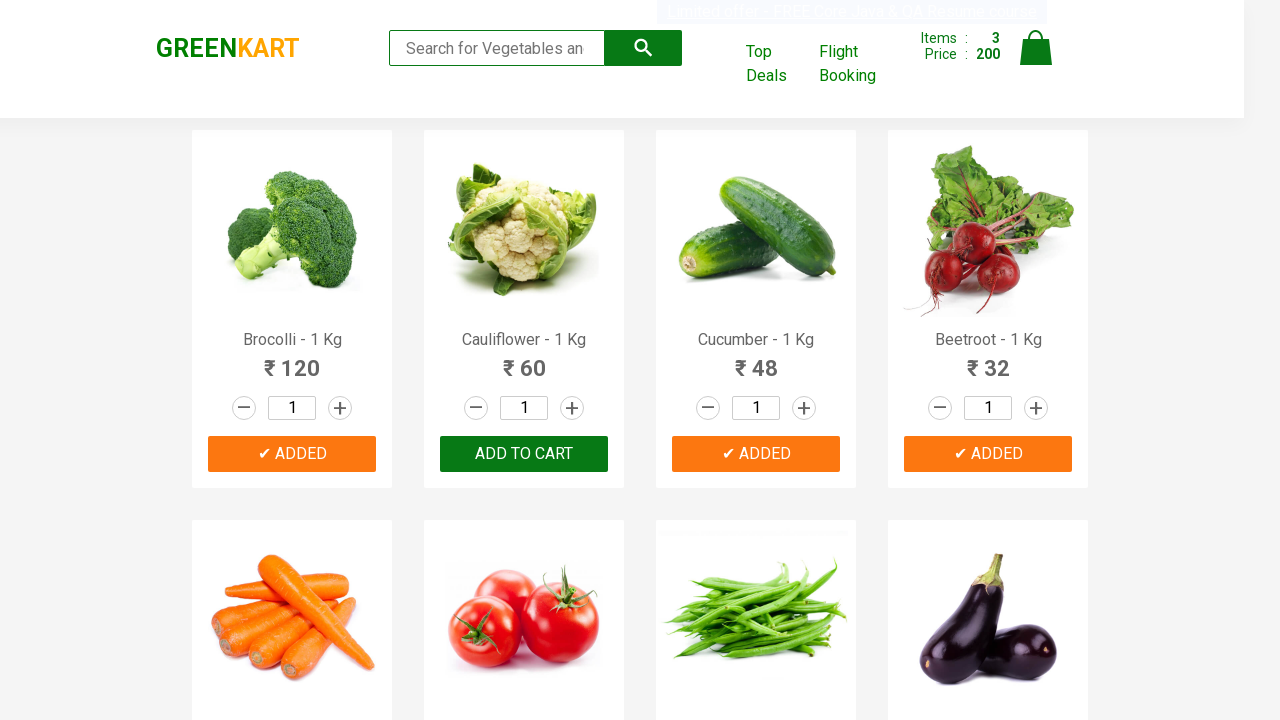

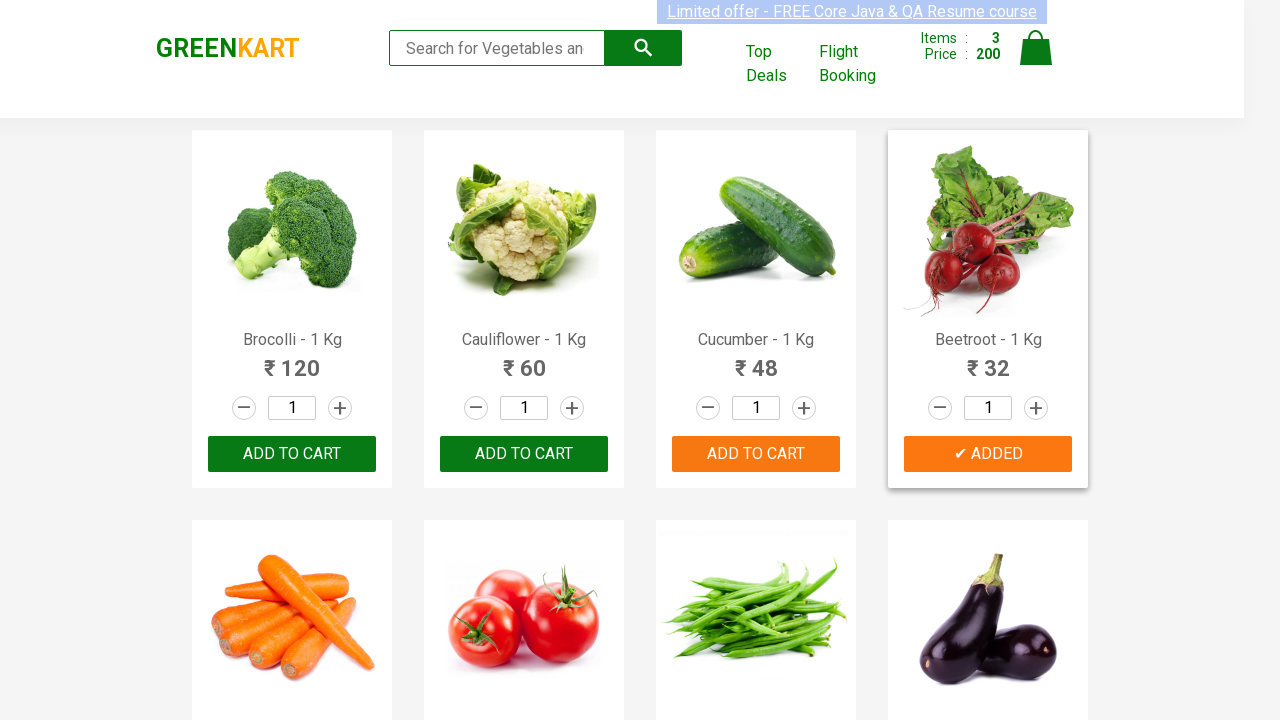